Tests various JavaScript alert interactions including accepting basic alerts, dismissing confirmation dialogs, and entering text in prompt alerts

Starting URL: https://demoqa.com/alerts

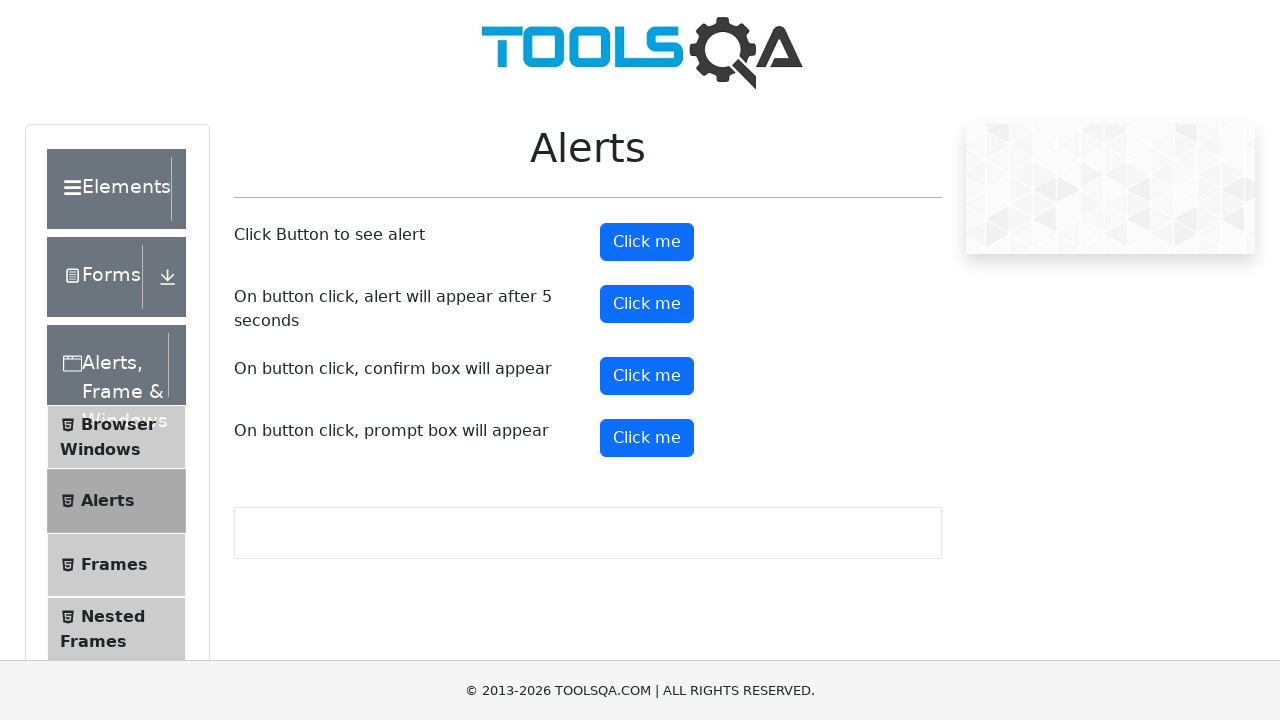

Clicked button to trigger basic alert at (647, 242) on #alertButton
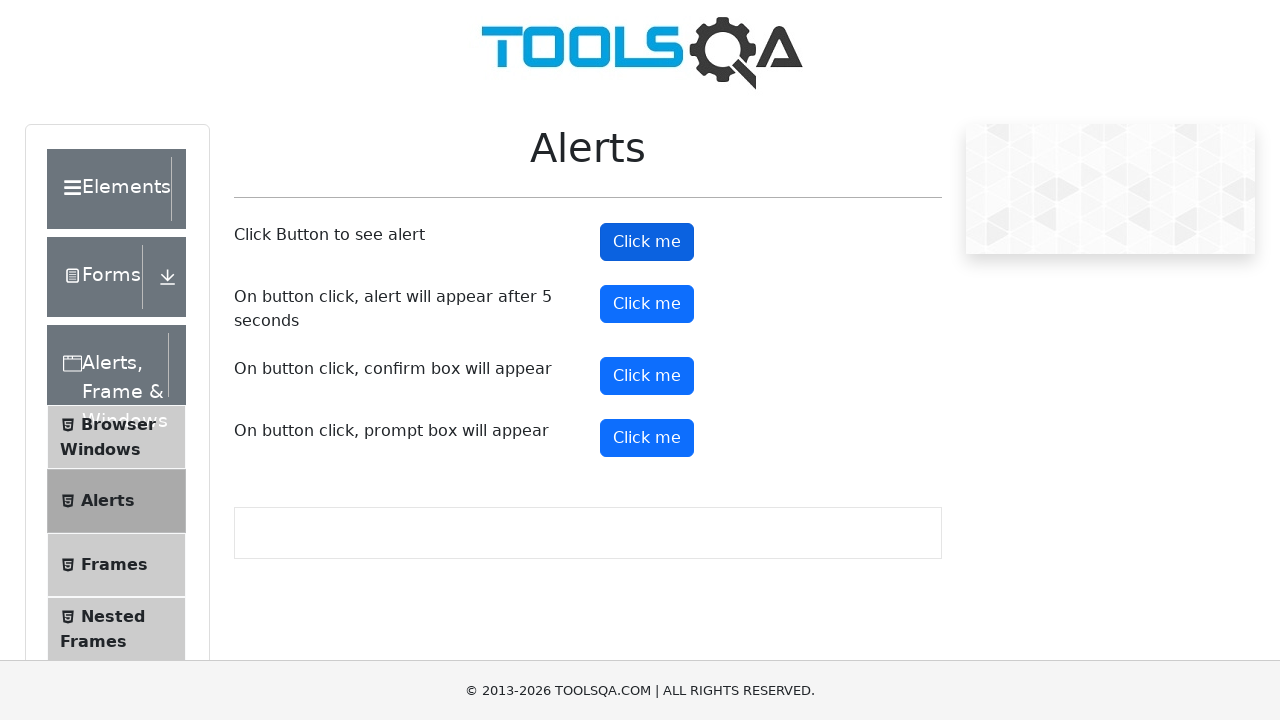

Set up dialog handler to accept alerts
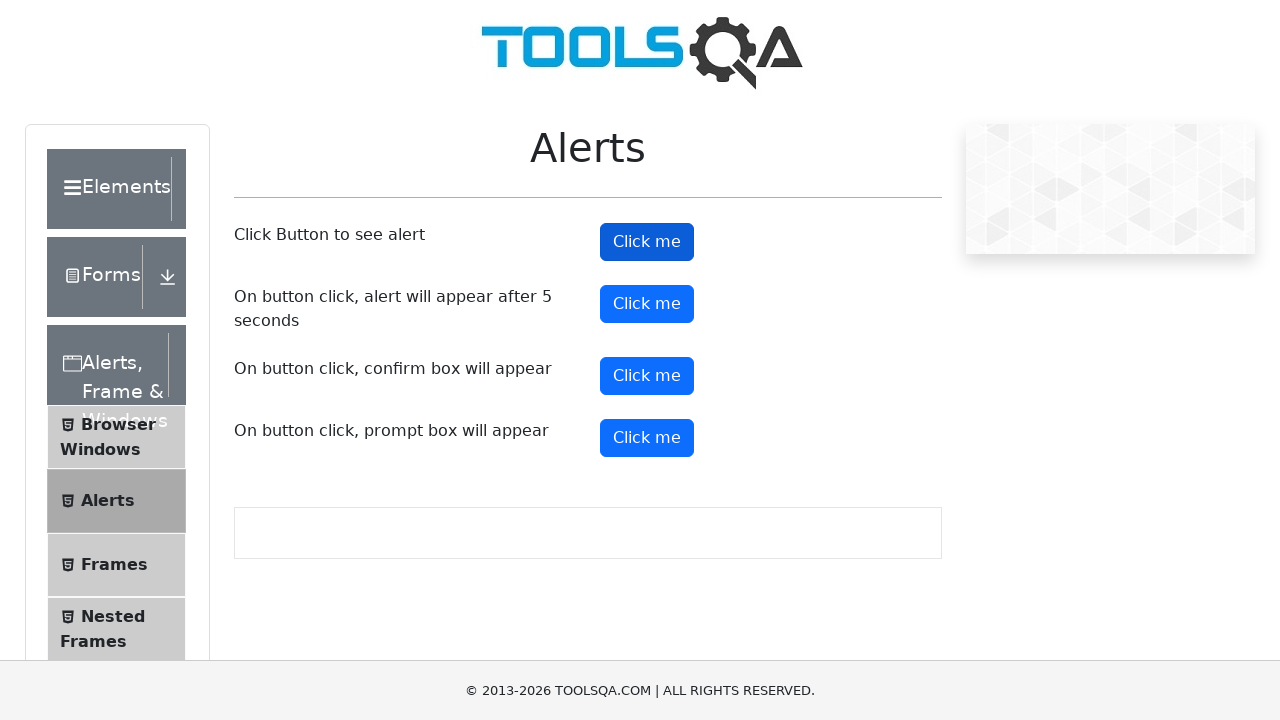

Clicked button to trigger confirmation dialog at (647, 376) on #confirmButton
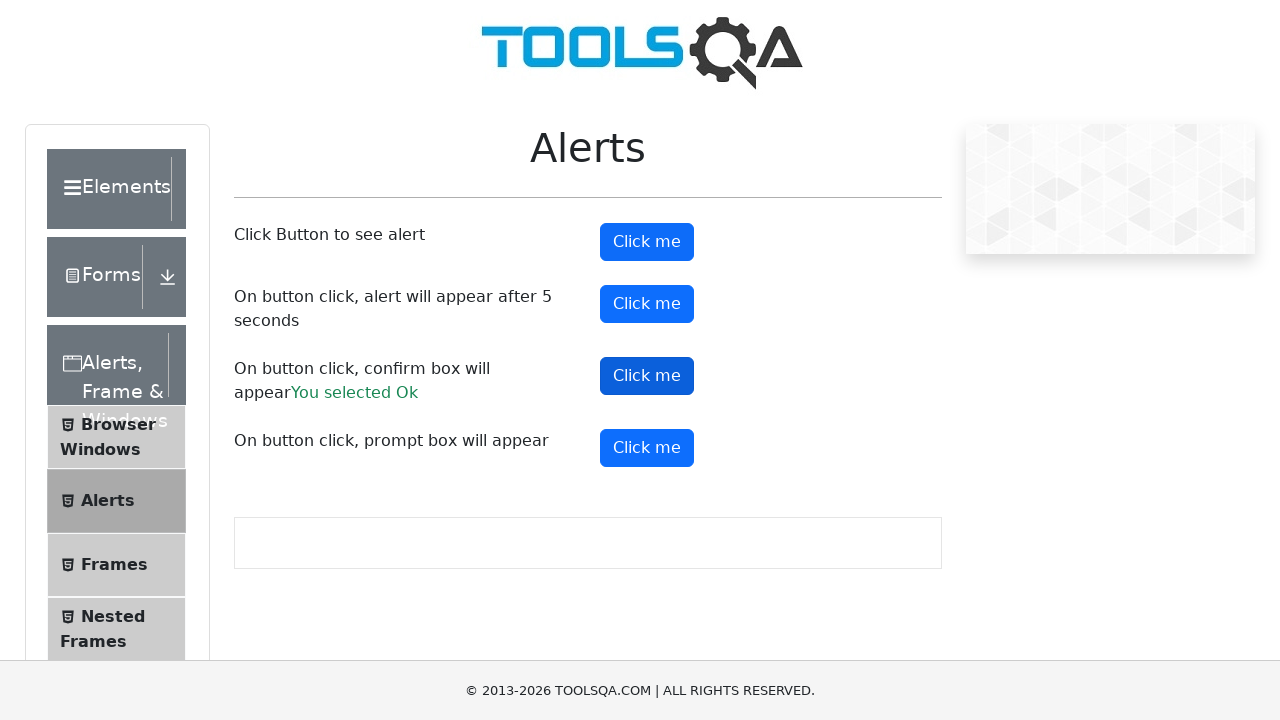

Set up dialog handler to dismiss confirmation
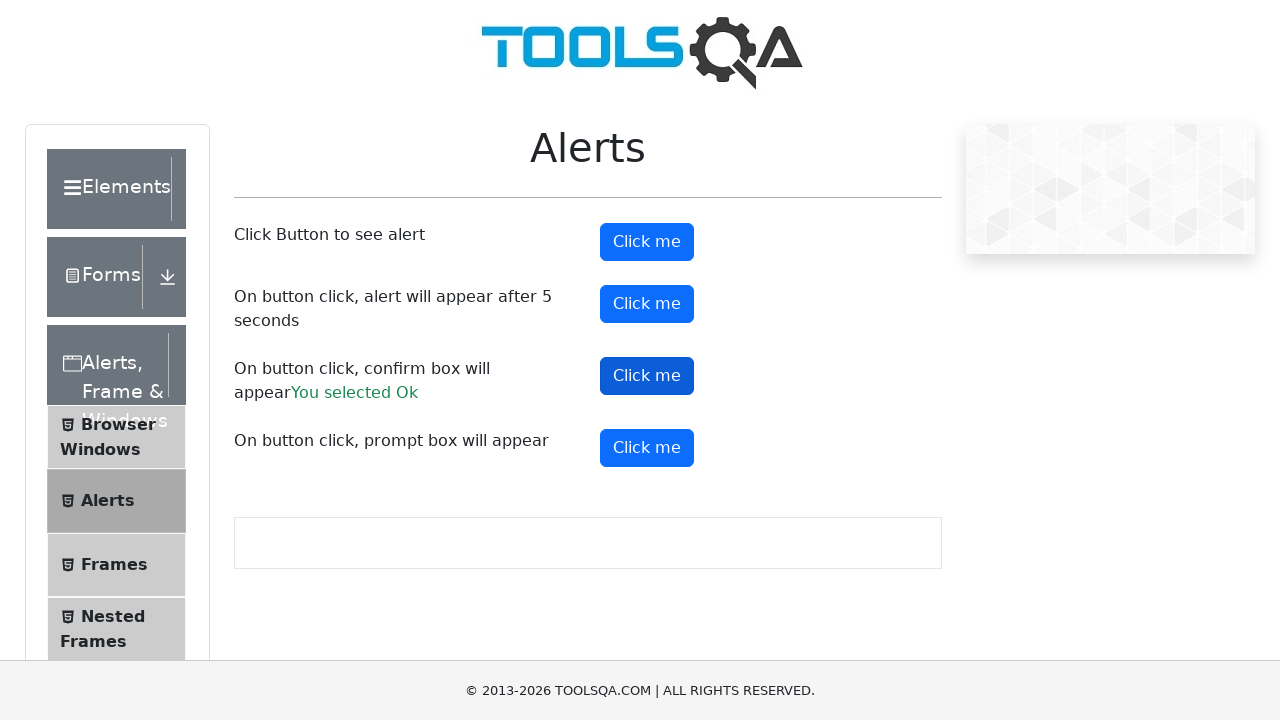

Clicked confirmation button to trigger dismissal at (647, 376) on #confirmButton
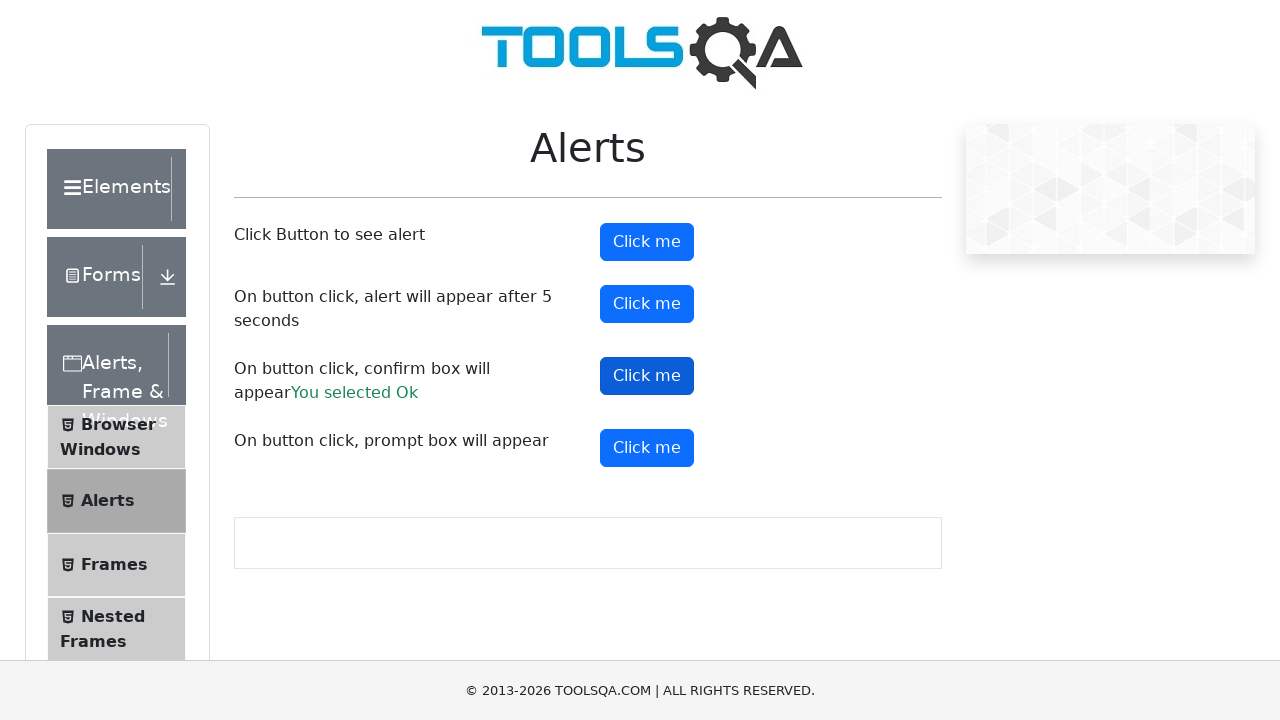

Clicked button to trigger prompt alert at (647, 448) on #promtButton
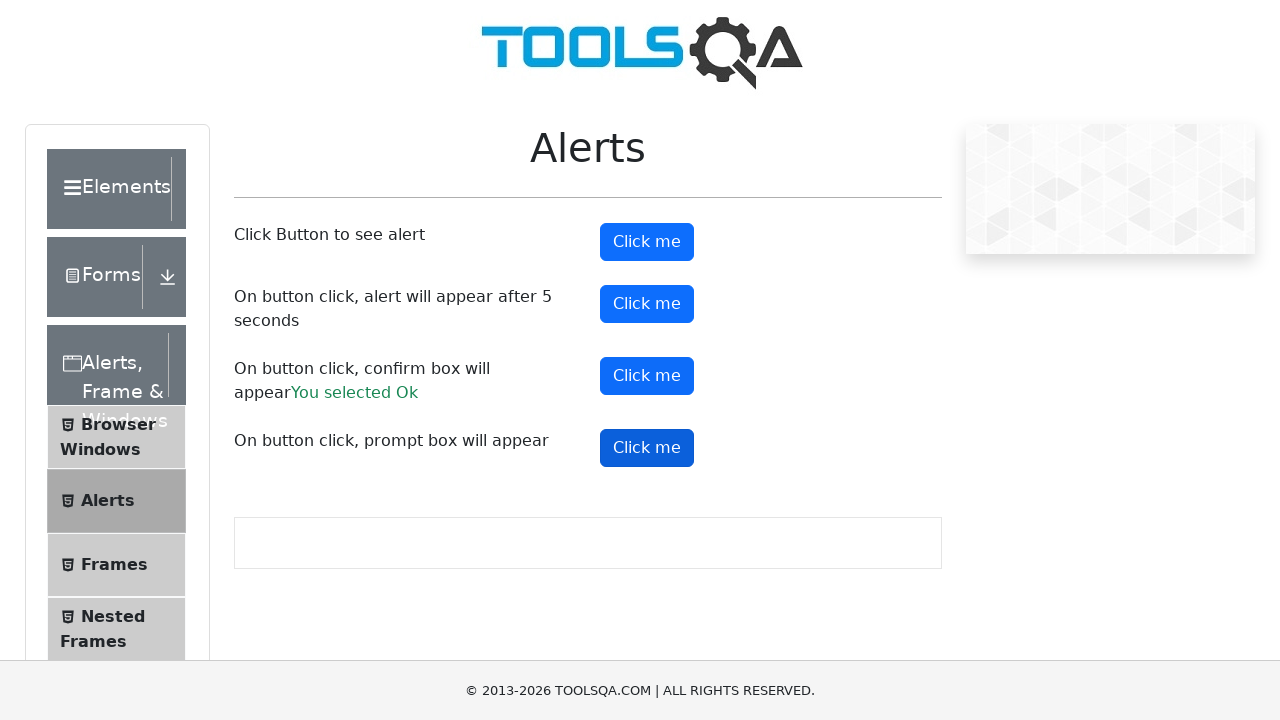

Set up dialog handler to enter 'Hello' in prompt and accept
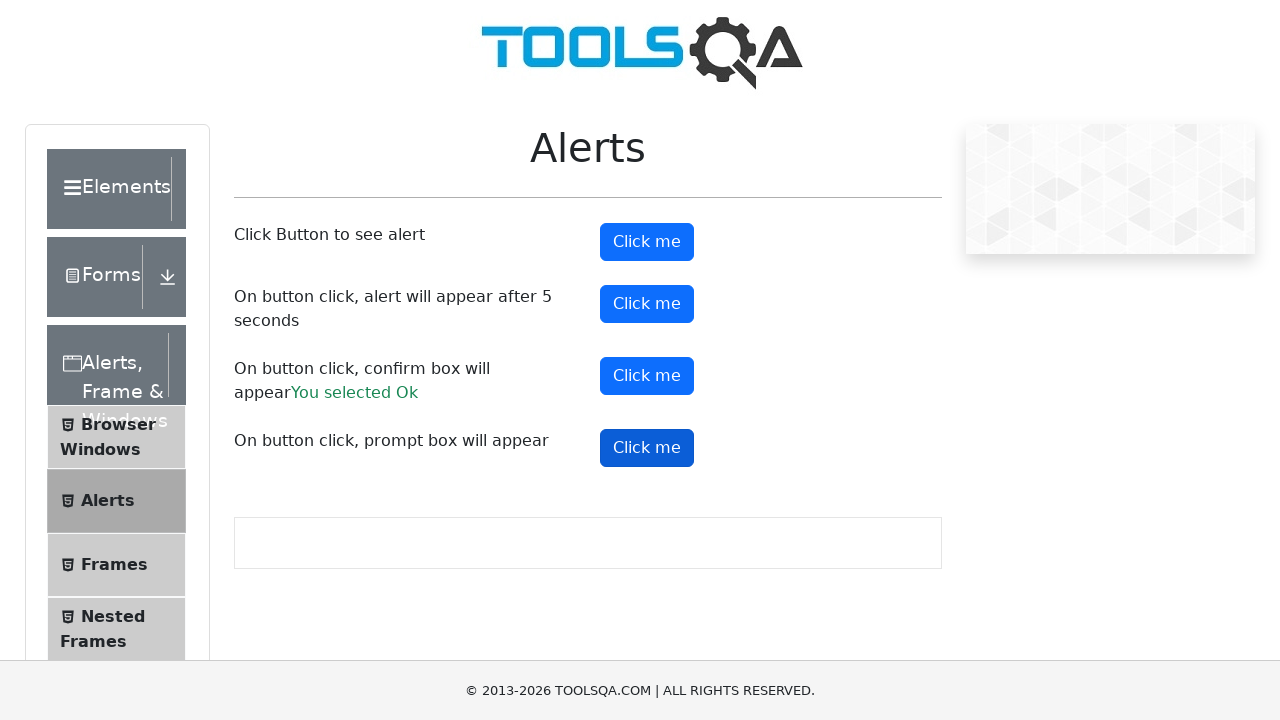

Clicked prompt button to trigger text input dialog at (647, 448) on #promtButton
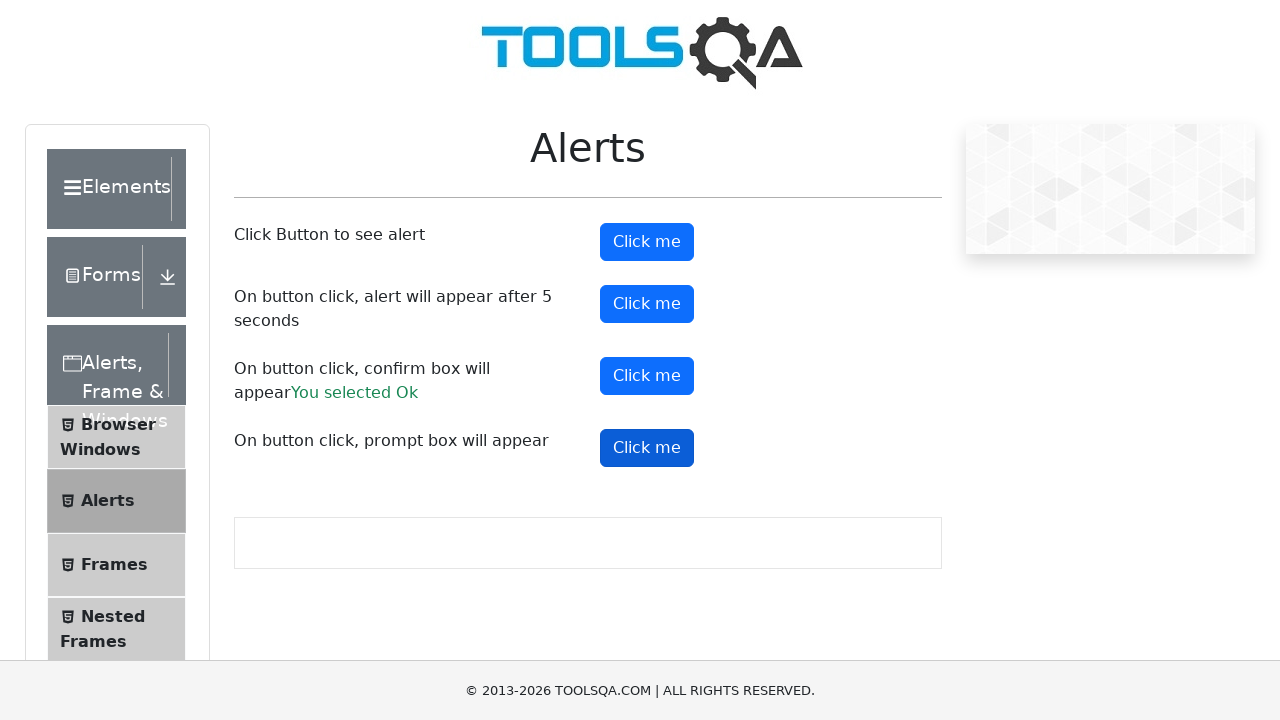

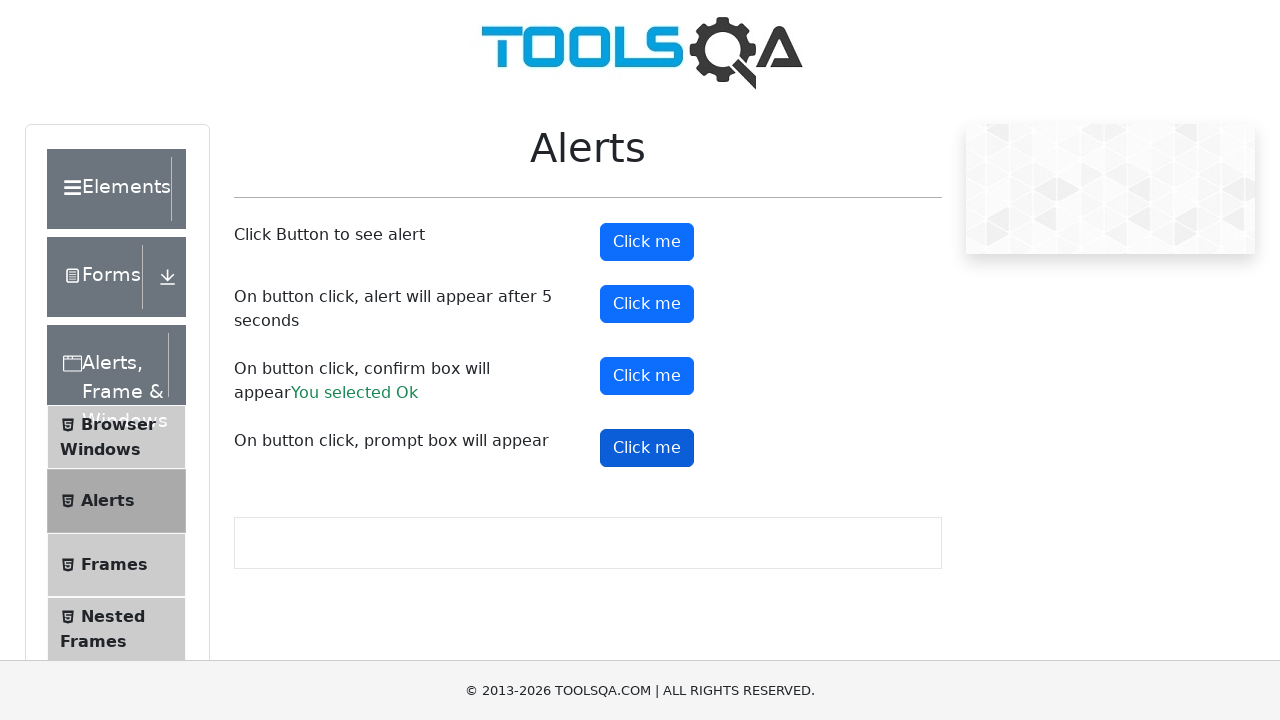